Tests applying an invalid promo code to a shopping cart and verifies that an "Invalid promo code" error message is displayed

Starting URL: https://www.e-junkie.com/wiki/demo/paypal

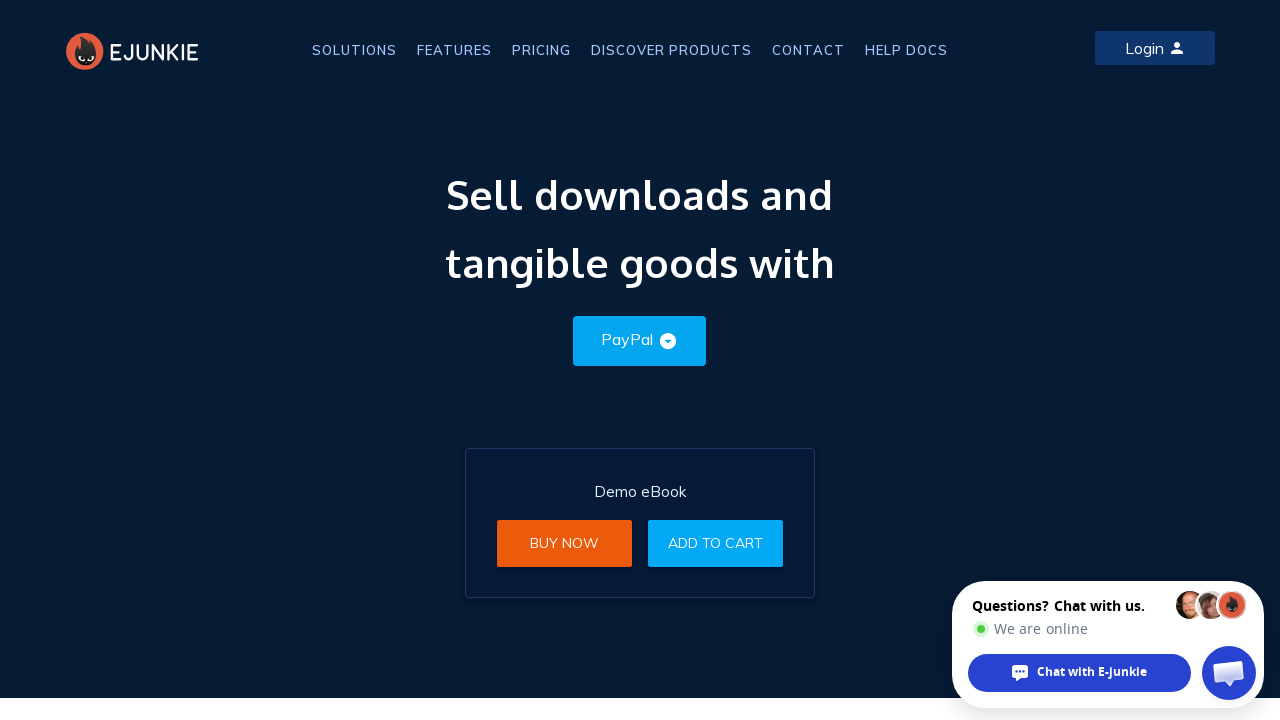

Clicked the second 'Add to Cart' button at (716, 543) on (//a[@class='btn'])[2]
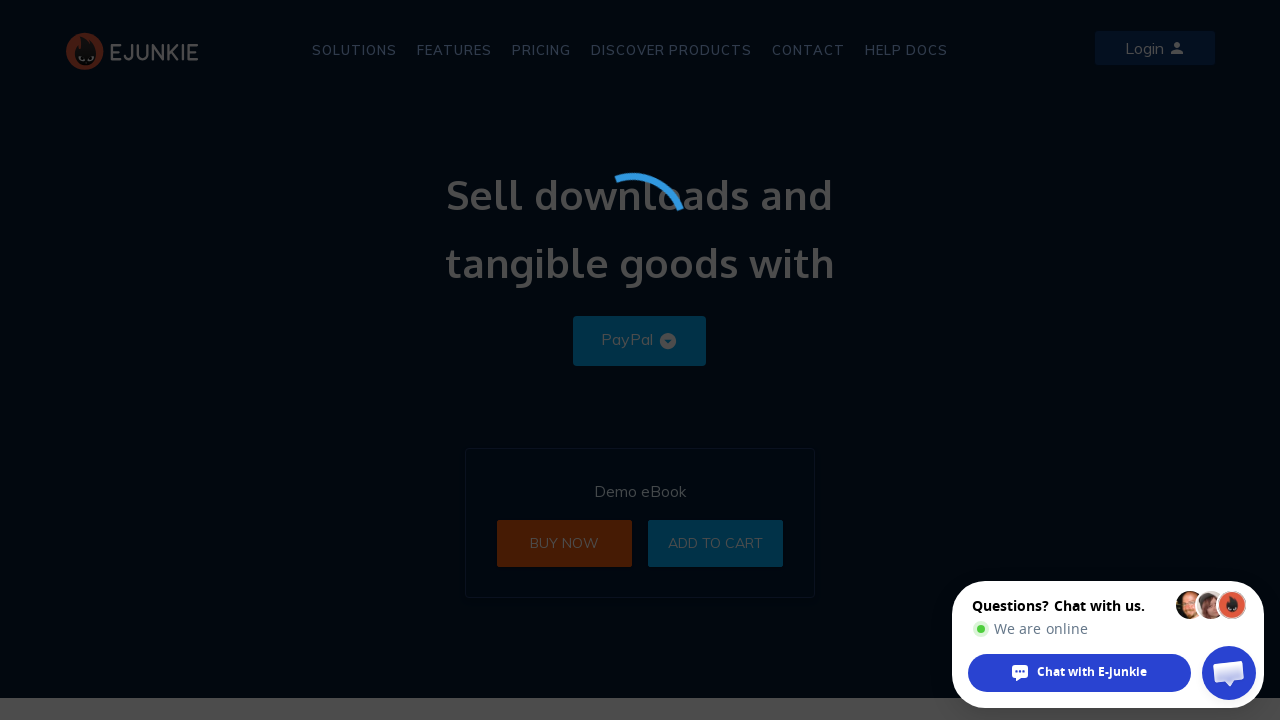

Located the first iframe on the page
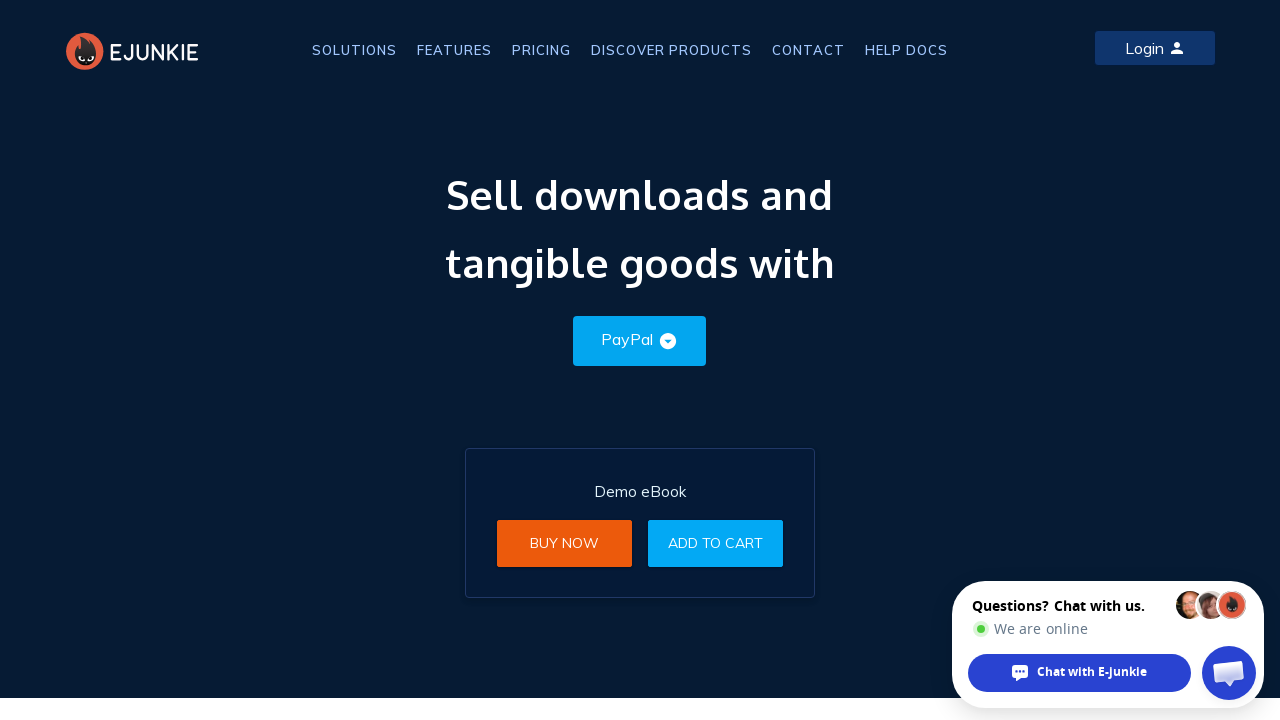

Clicked the promo code button to reveal promo code input at (550, 318) on iframe >> nth=0 >> internal:control=enter-frame >> button.Apply-Button.Show-Prom
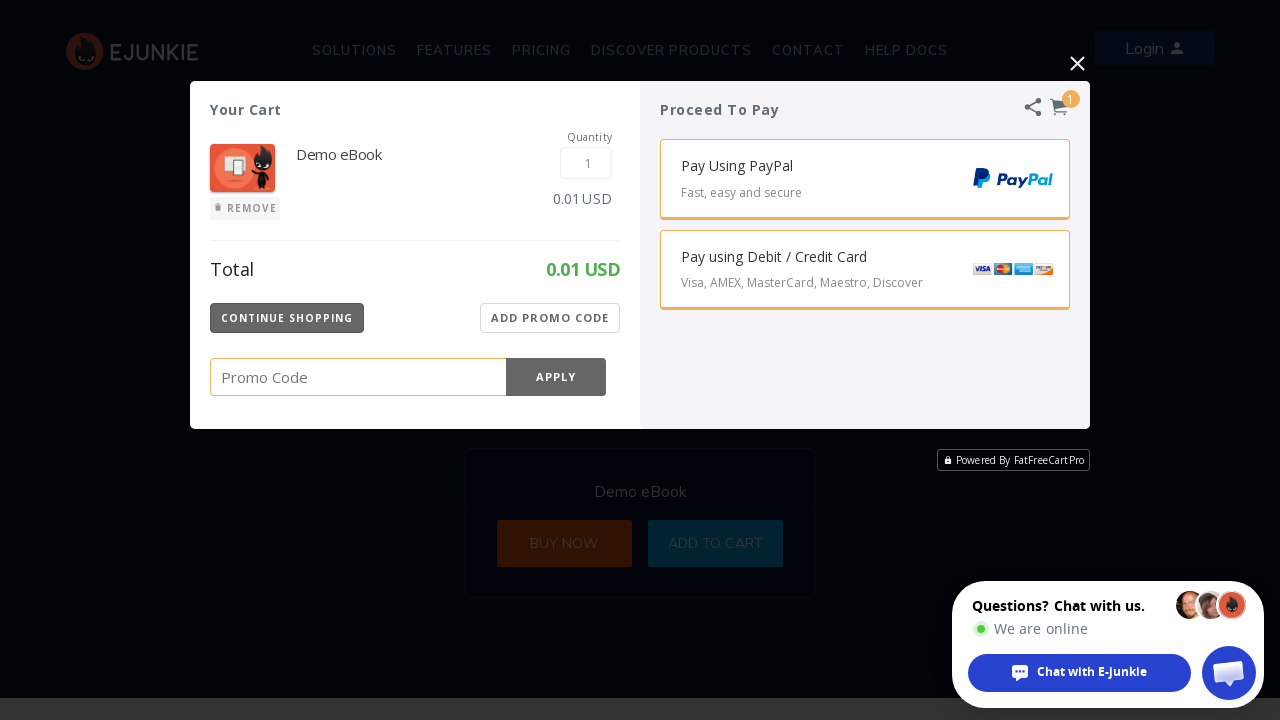

Entered invalid promo code '123' into the promo code field on iframe >> nth=0 >> internal:control=enter-frame >> .Promo-Code-Value
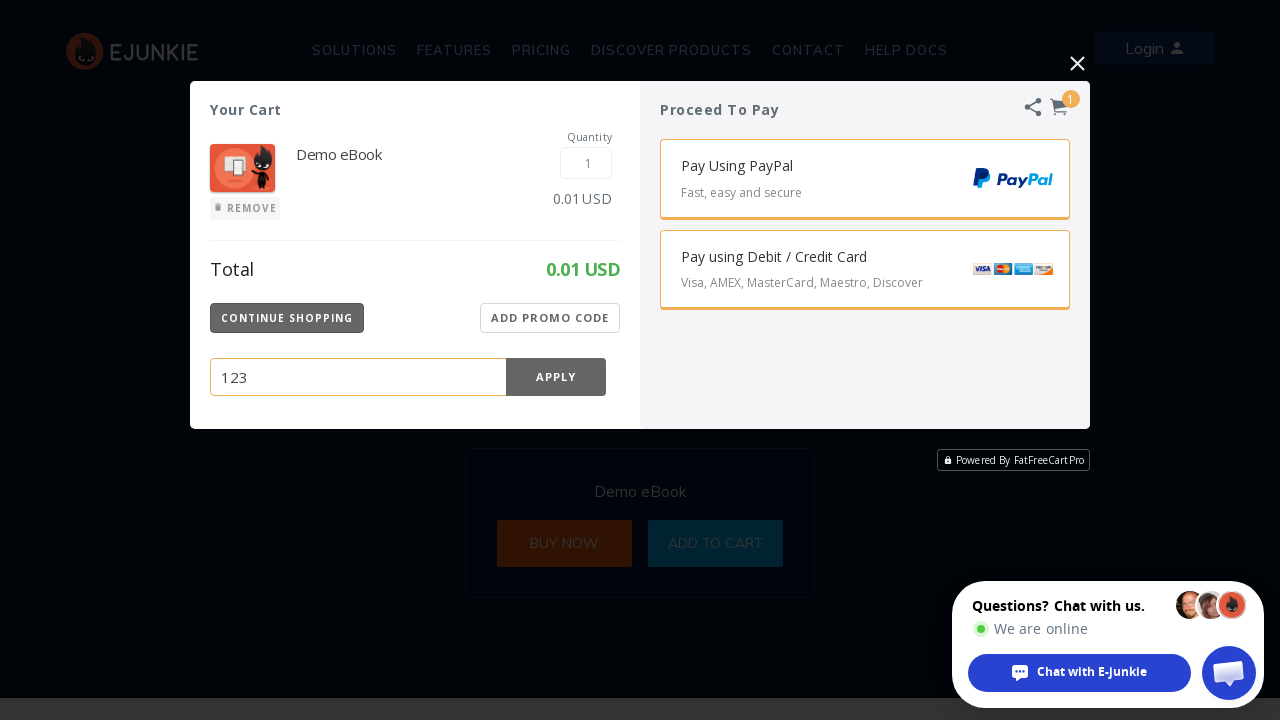

Pressed Enter to submit the invalid promo code on iframe >> nth=0 >> internal:control=enter-frame >> .Promo-Code-Value
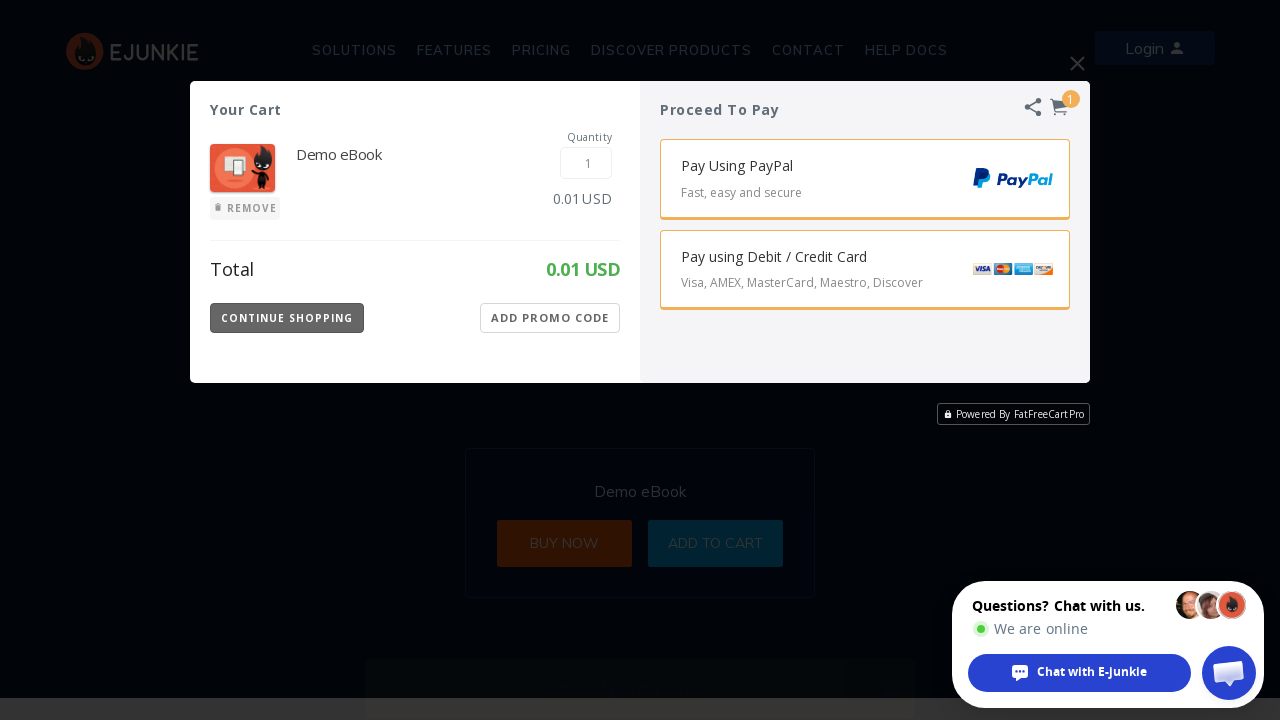

Verified that 'Invalid promo code' error message is displayed
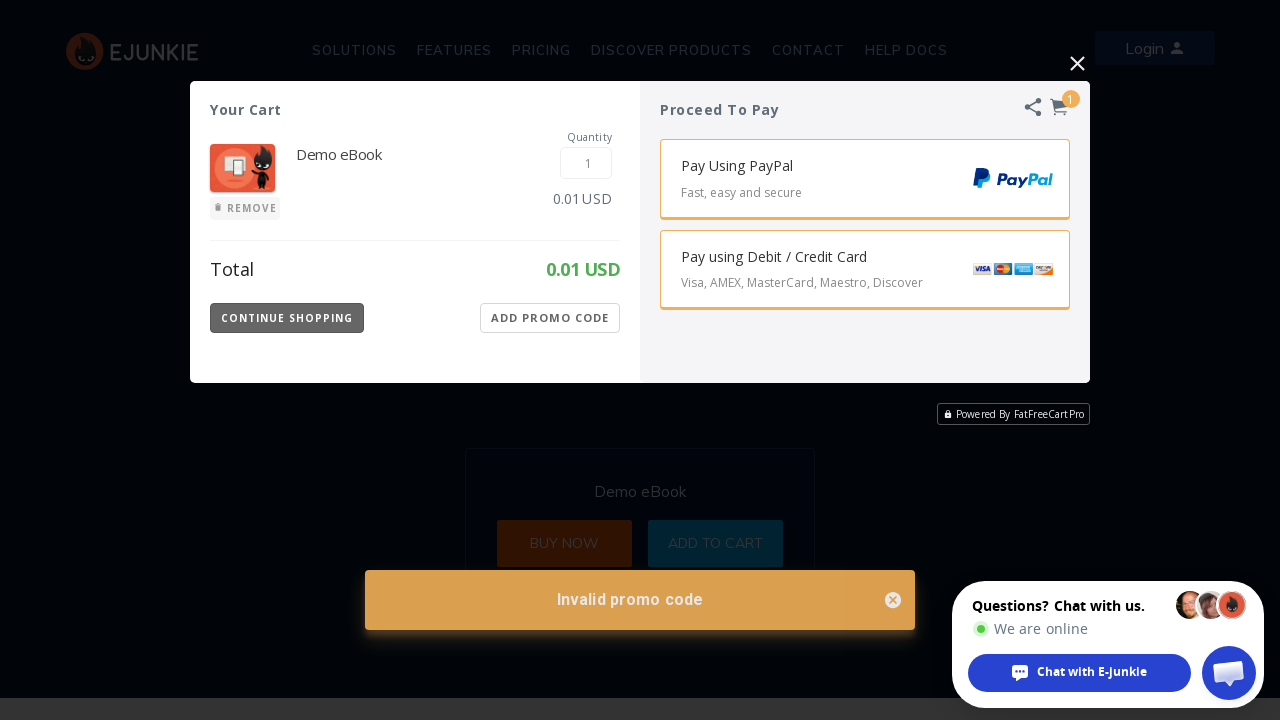

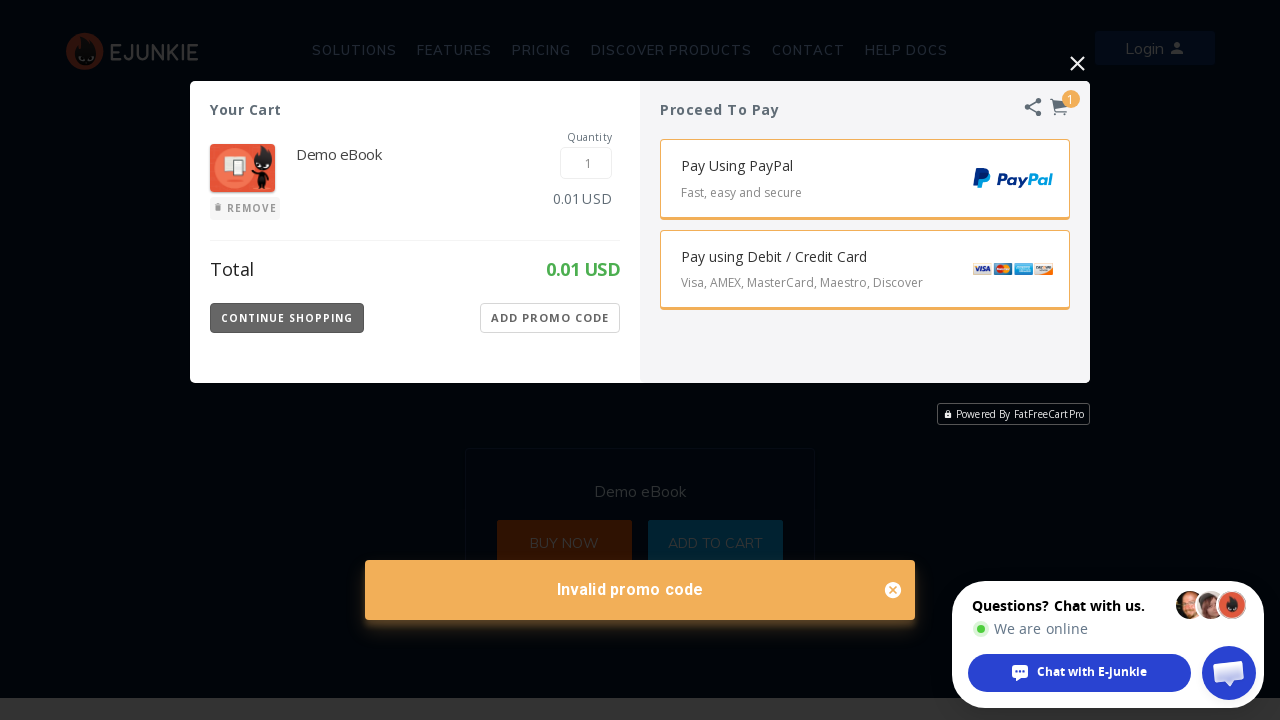